Tests dropdown selection functionality by selecting India from a country dropdown menu

Starting URL: https://www.globalsqa.com/demo-site/select-dropdown-menu/

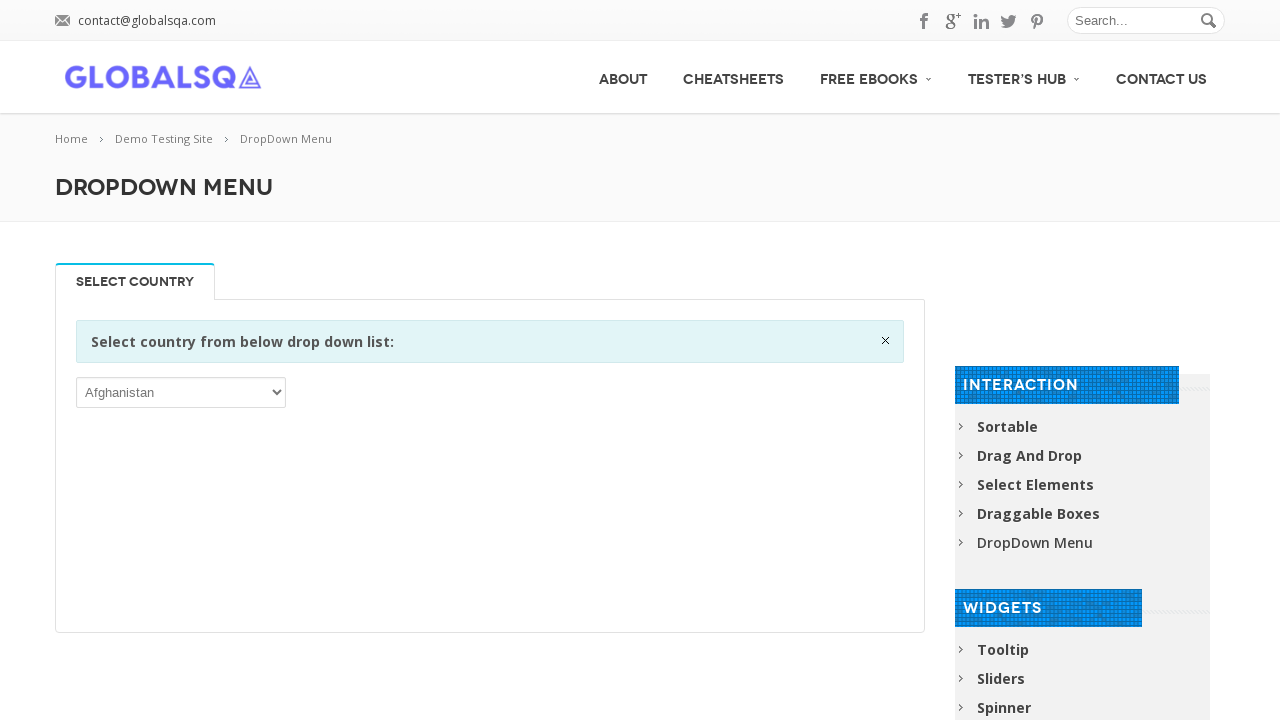

Country dropdown selector became visible
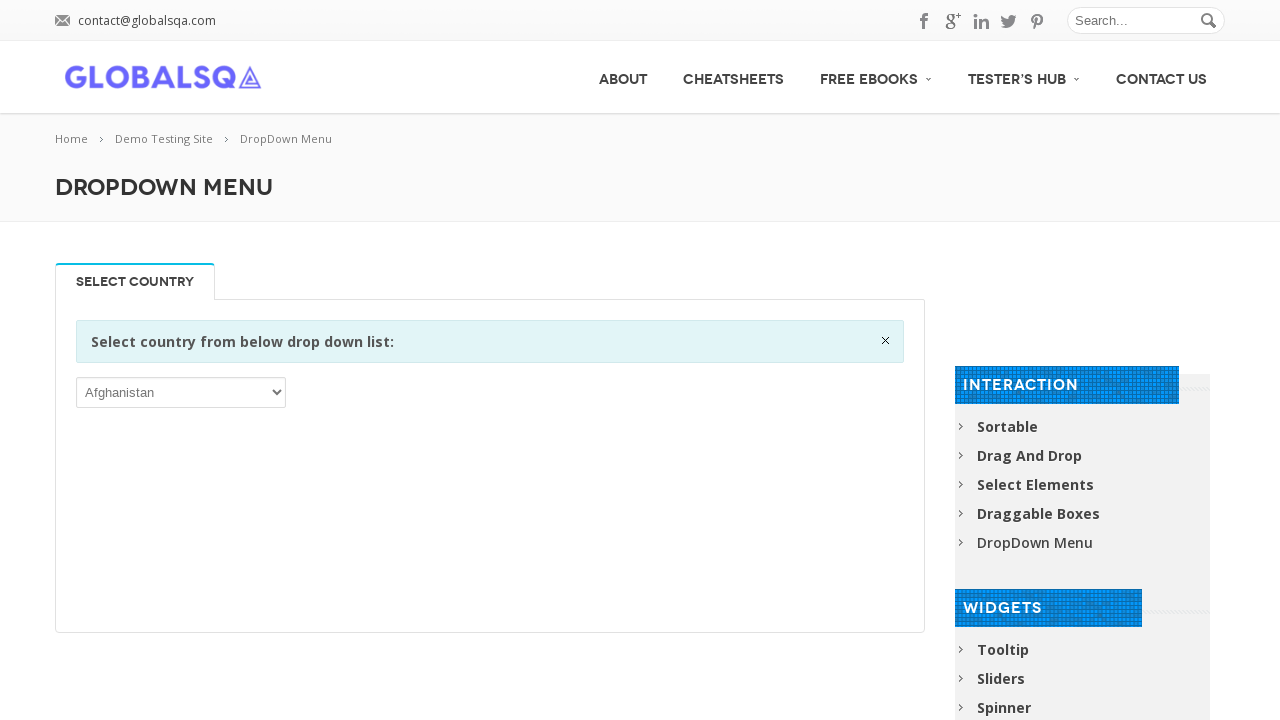

Selected India from the country dropdown menu on //div[@rel-title='Select Country']//select
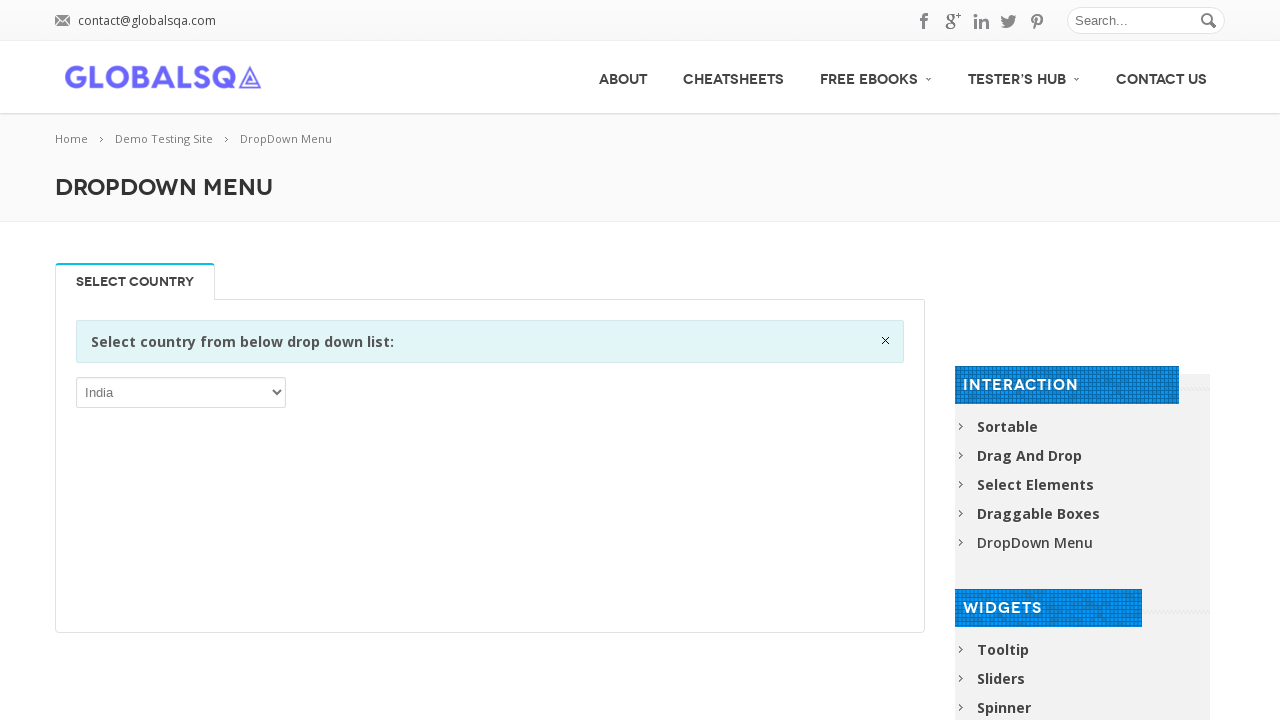

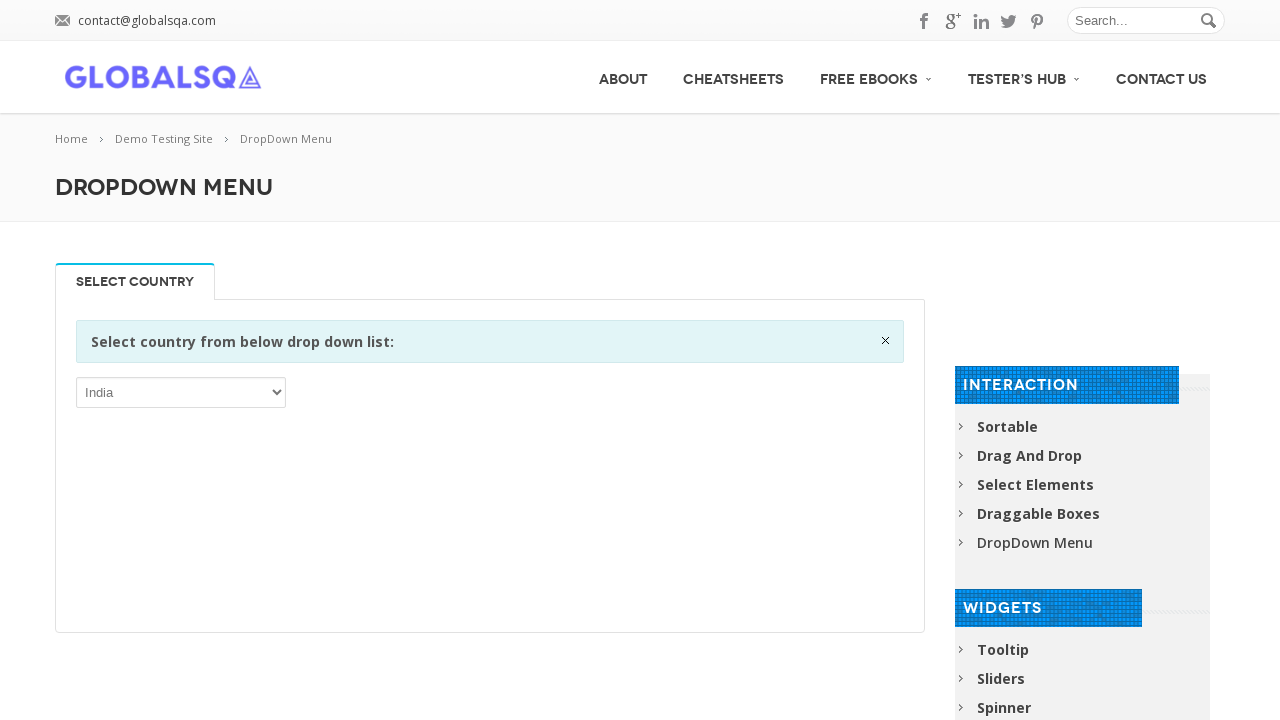